Tests clicking a specific link from multiple matching anchor elements by index

Starting URL: https://the-internet.herokuapp.com/

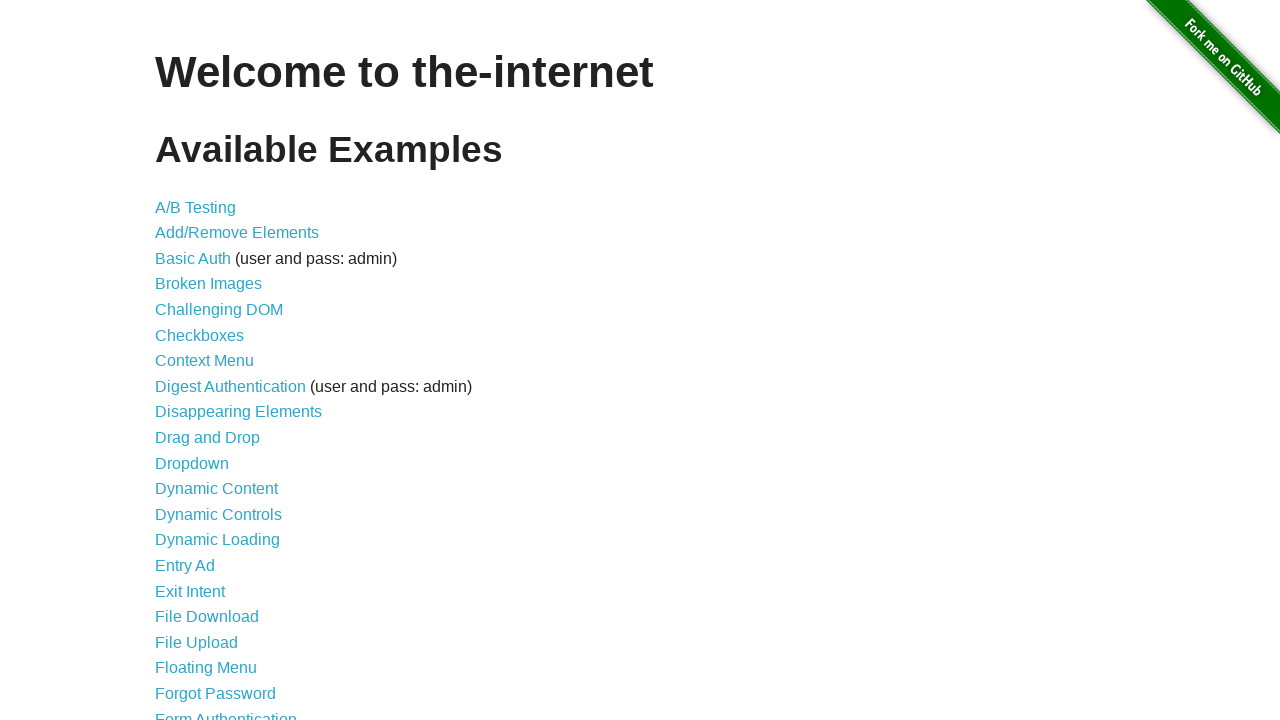

Navigated to the-internet.herokuapp.com
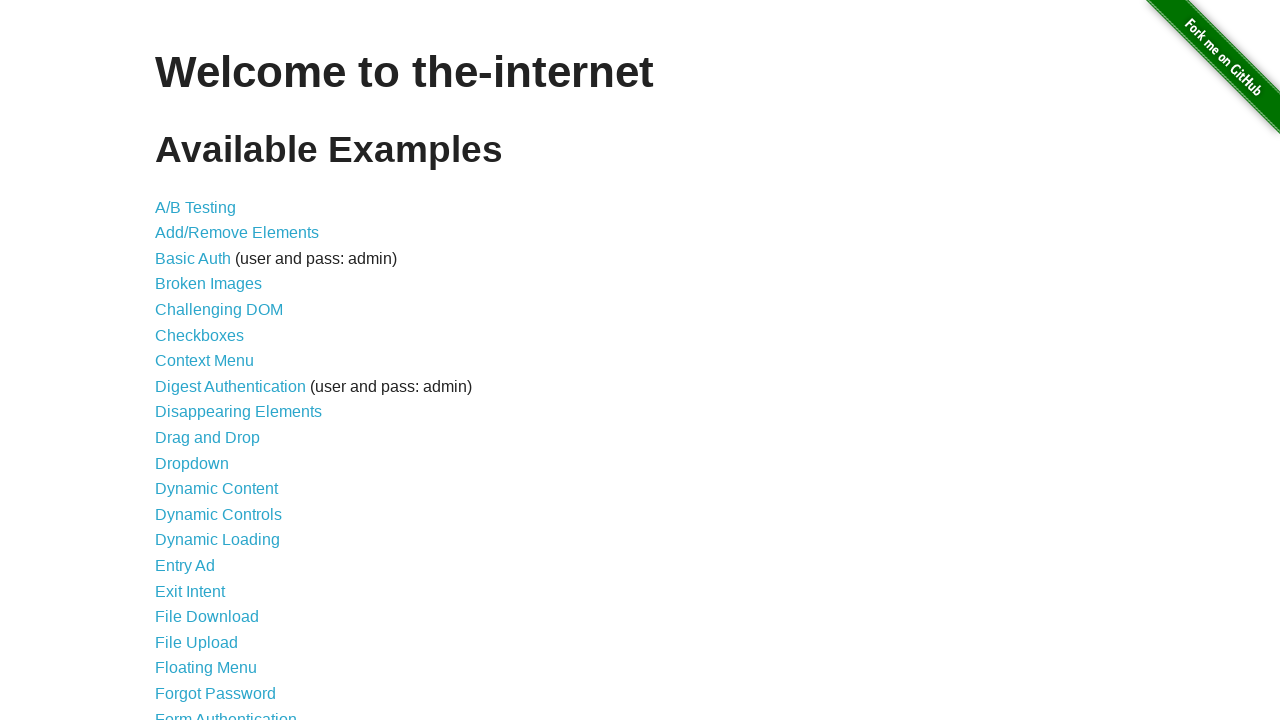

Clicked the 11th anchor element (index 10) from multiple matching links at (208, 438) on a >> nth=10
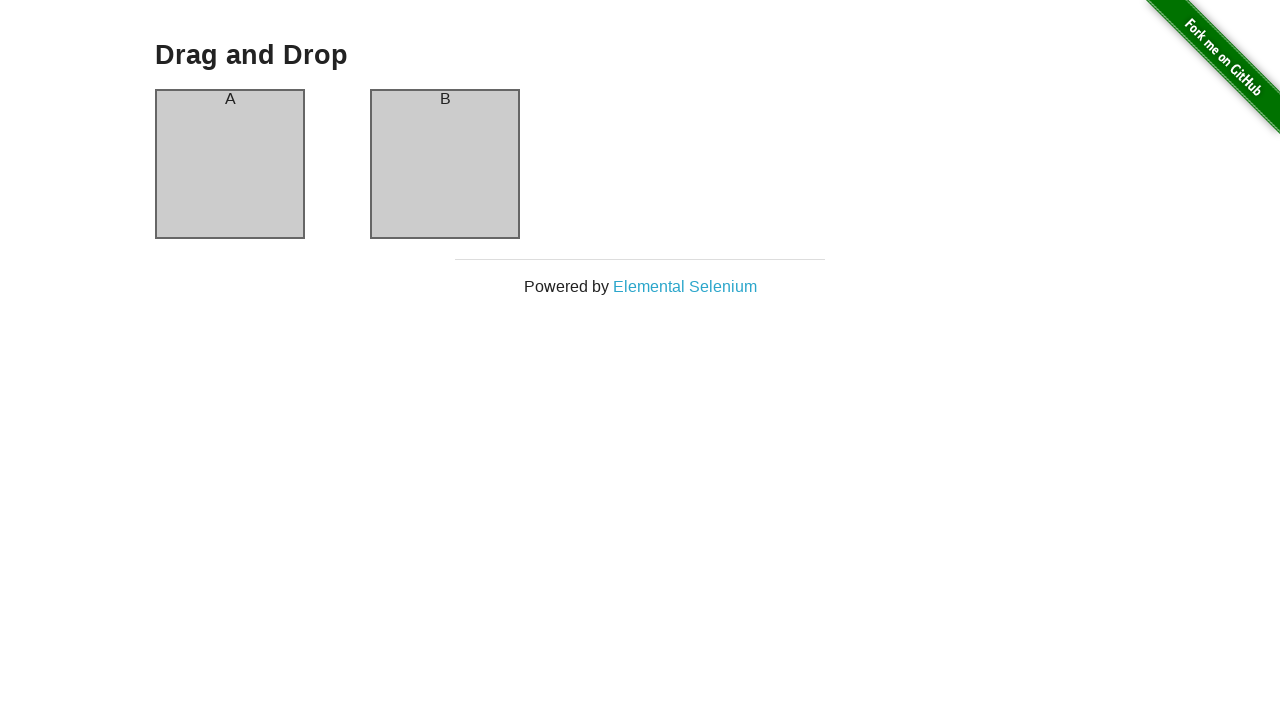

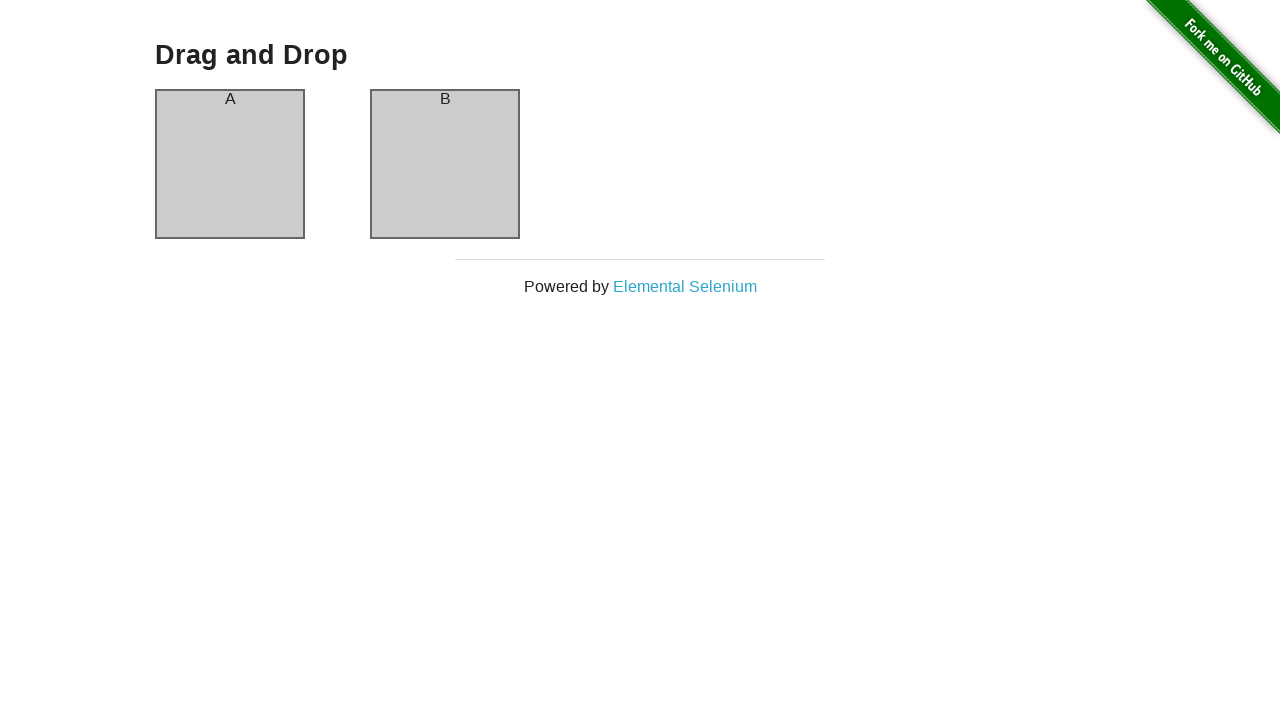